Health check test that navigates to the Substrate Playground website and verifies the page loads successfully by checking the HTTP status code is 200.

Starting URL: https://playground.substrate.dev/

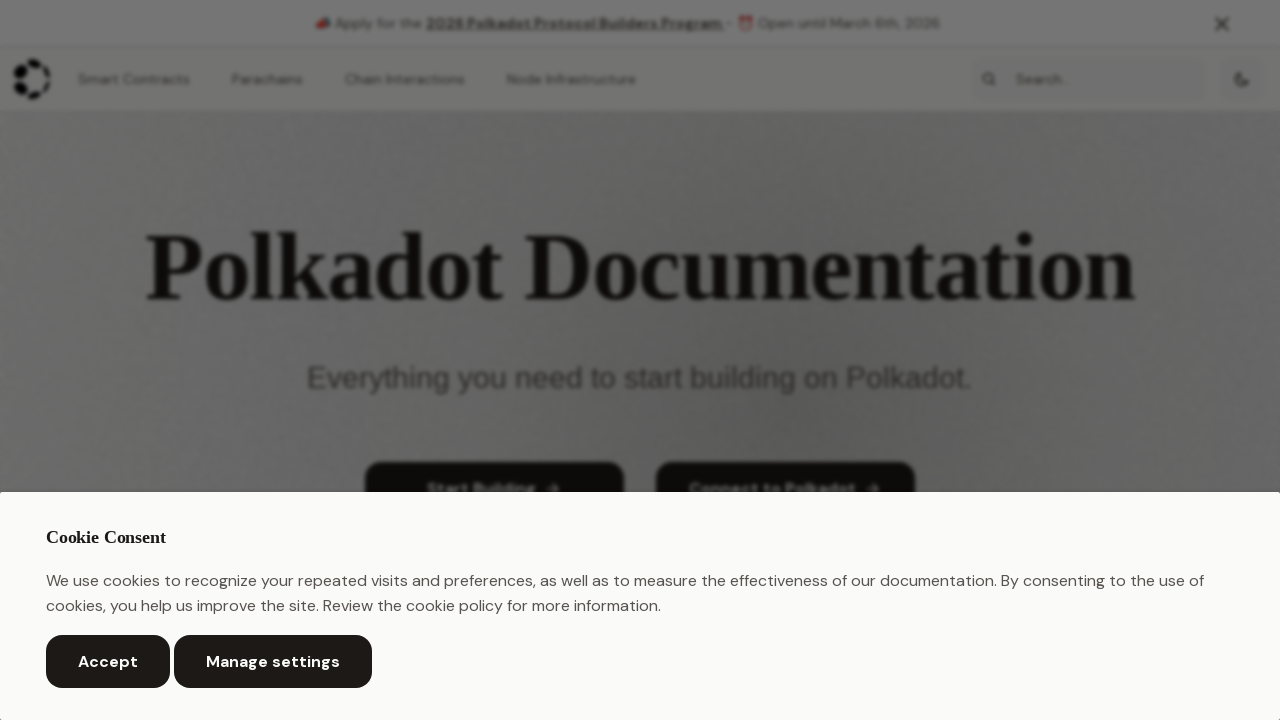

Waited for page to reach domcontentloaded state
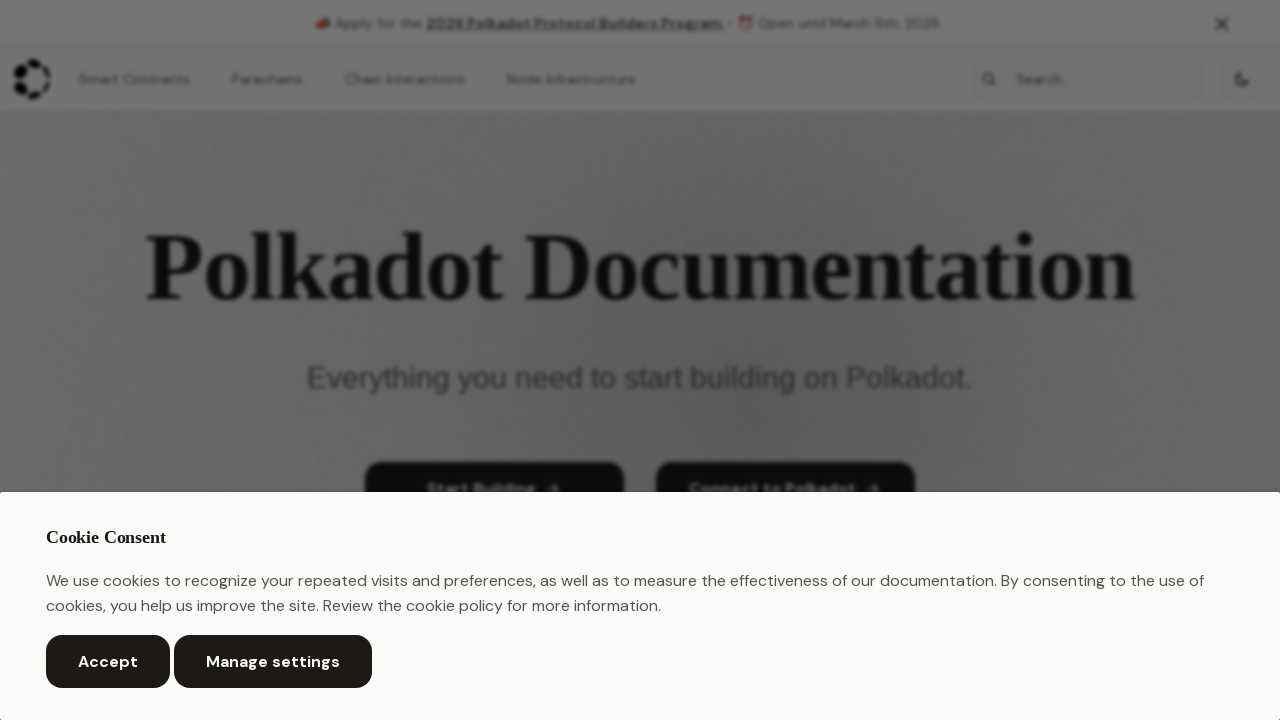

Verified body element is present on page
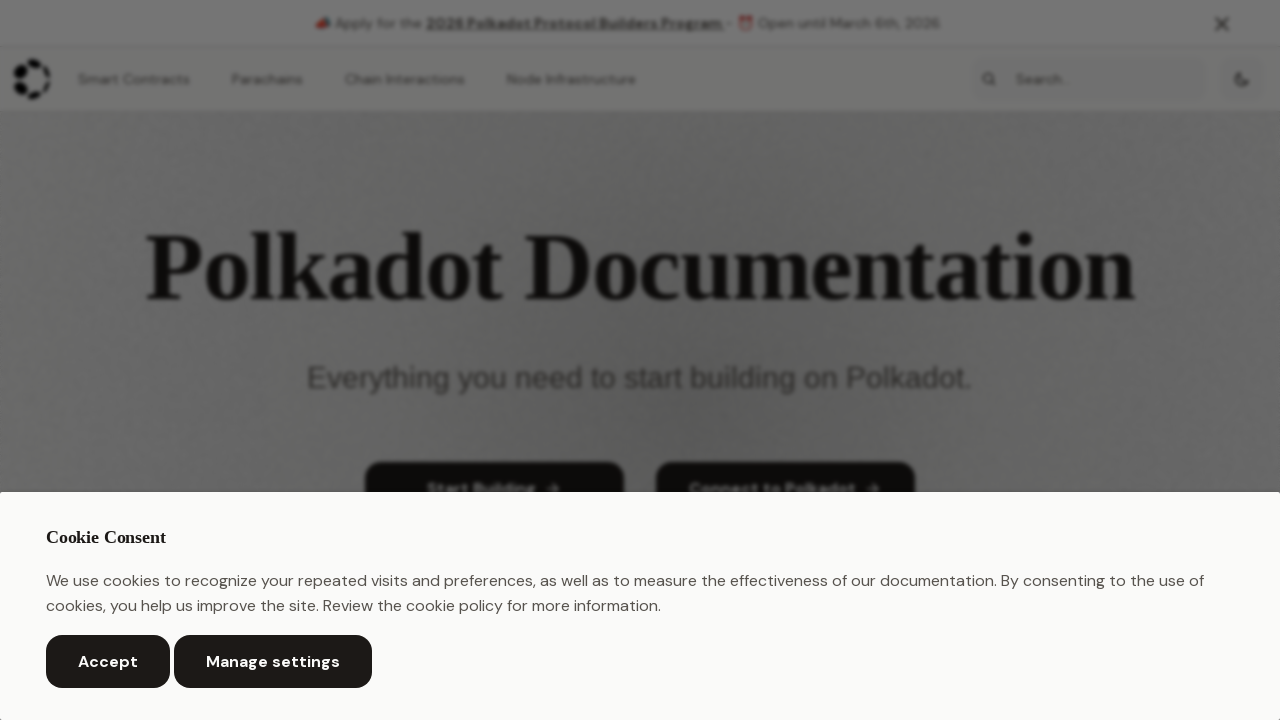

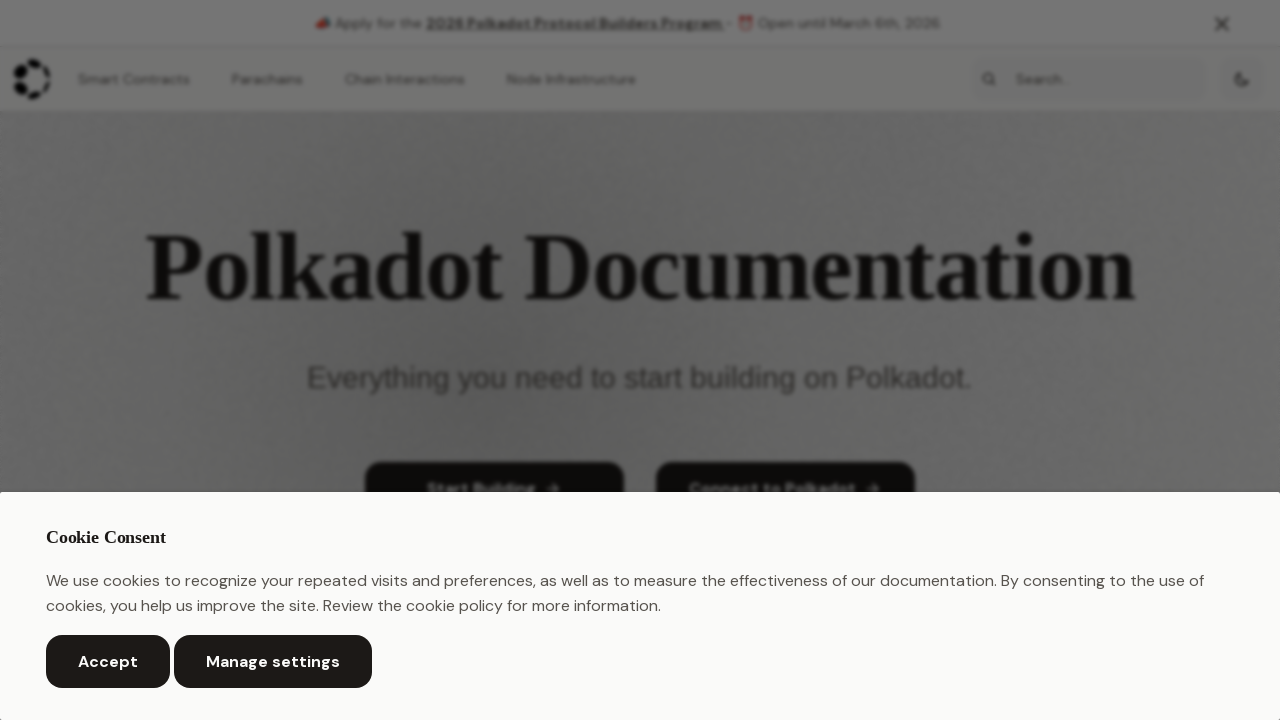